Tests dropdown menu functionality by clicking a dropdown button and then clicking on the "Flipkart" link that appears after the dropdown expands.

Starting URL: https://omayo.blogspot.com/

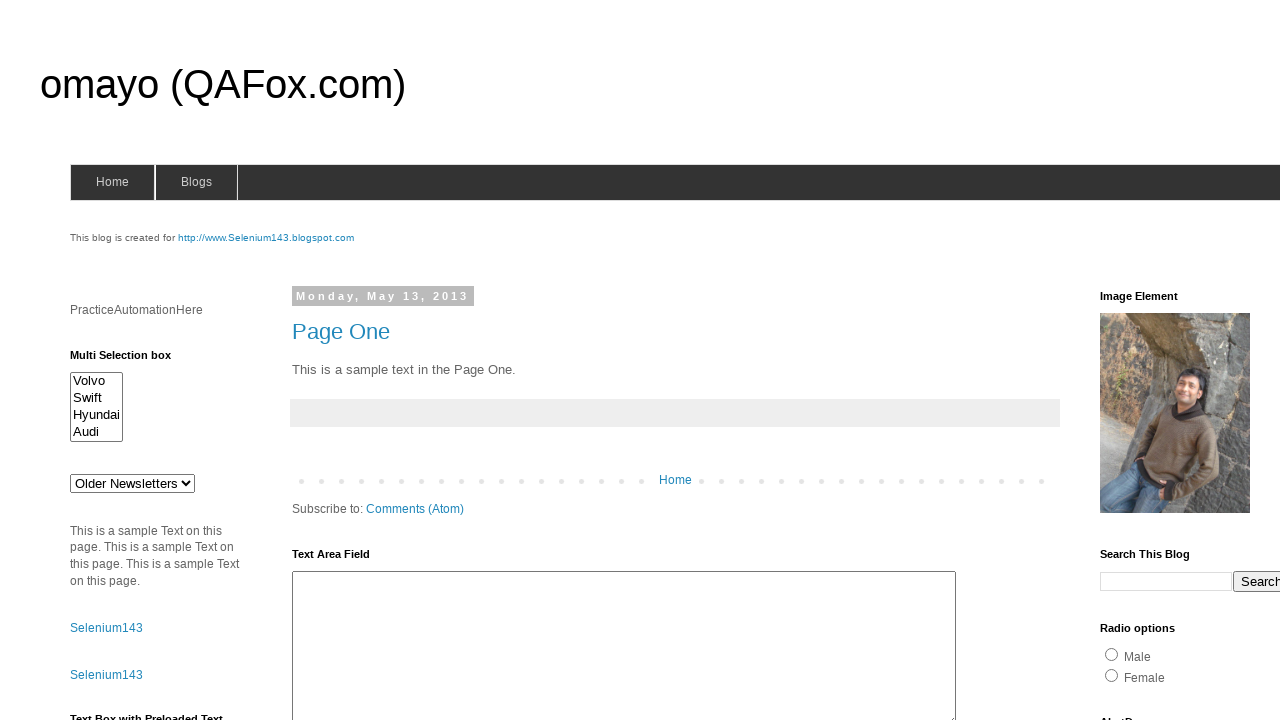

Clicked dropdown button to expand menu at (1227, 360) on .dropbtn
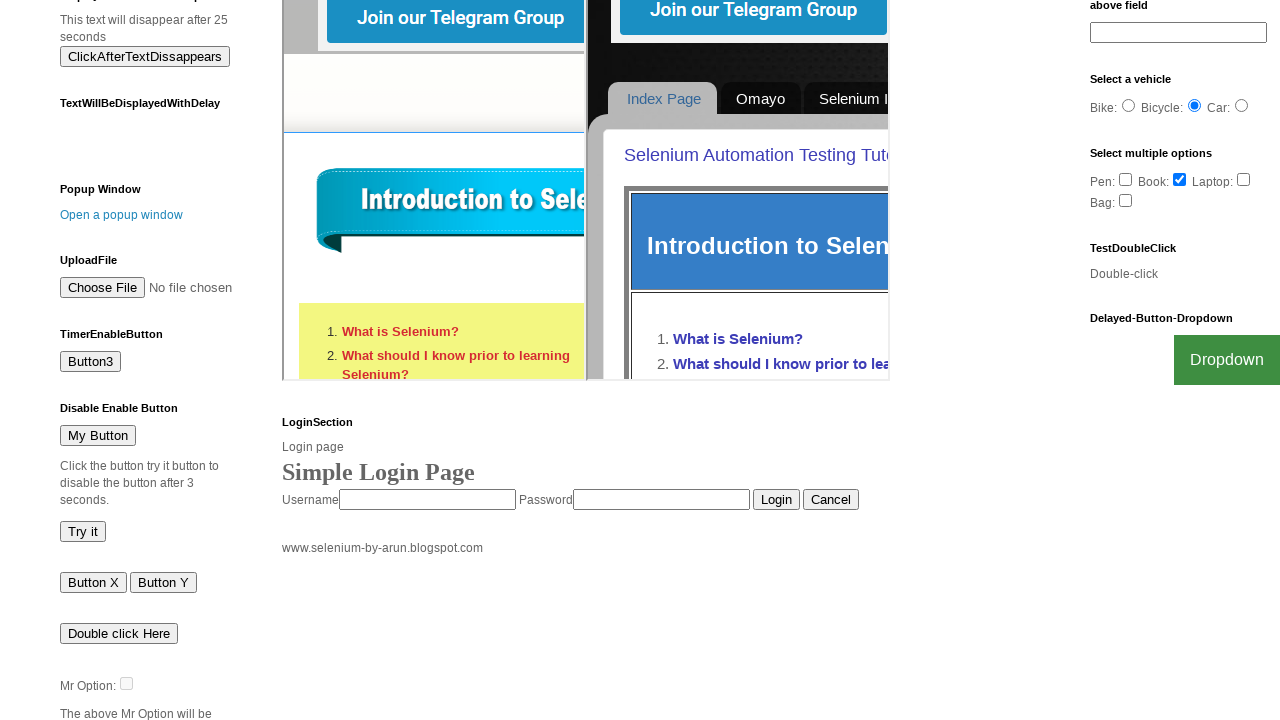

Flipkart link became visible after dropdown expansion
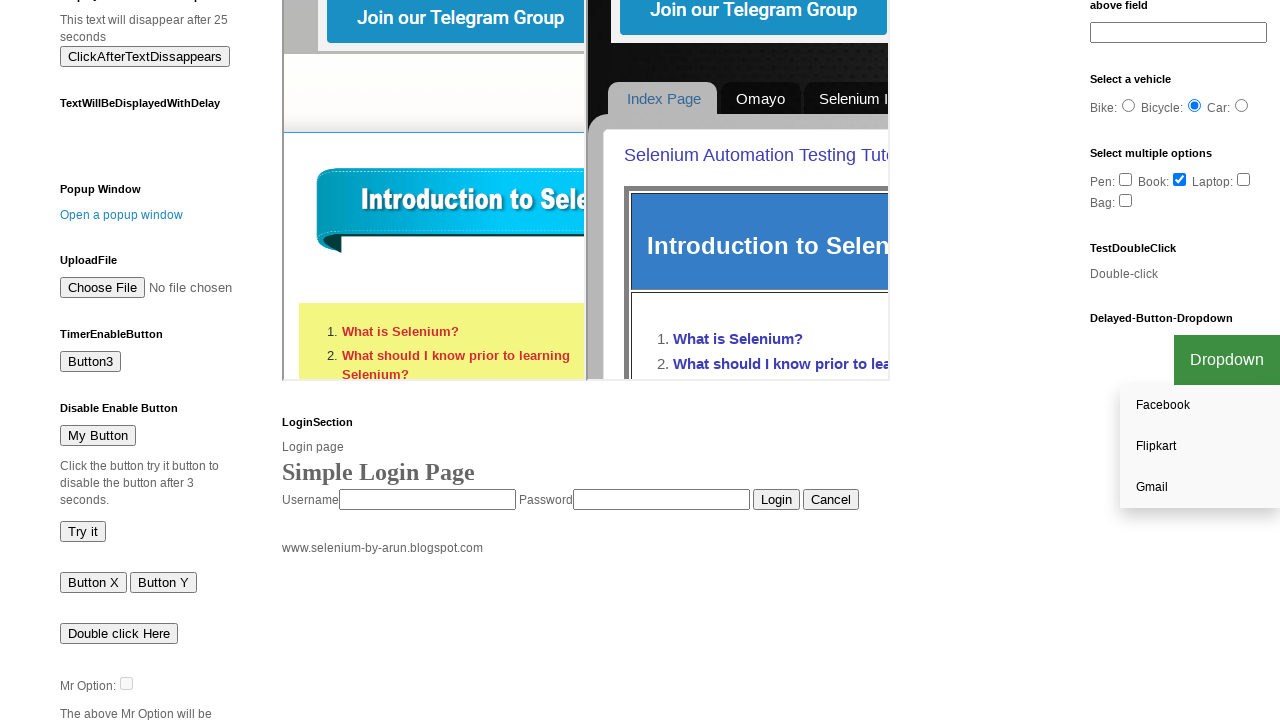

Clicked on Flipkart link at (1200, 447) on a:has-text('Flipkart')
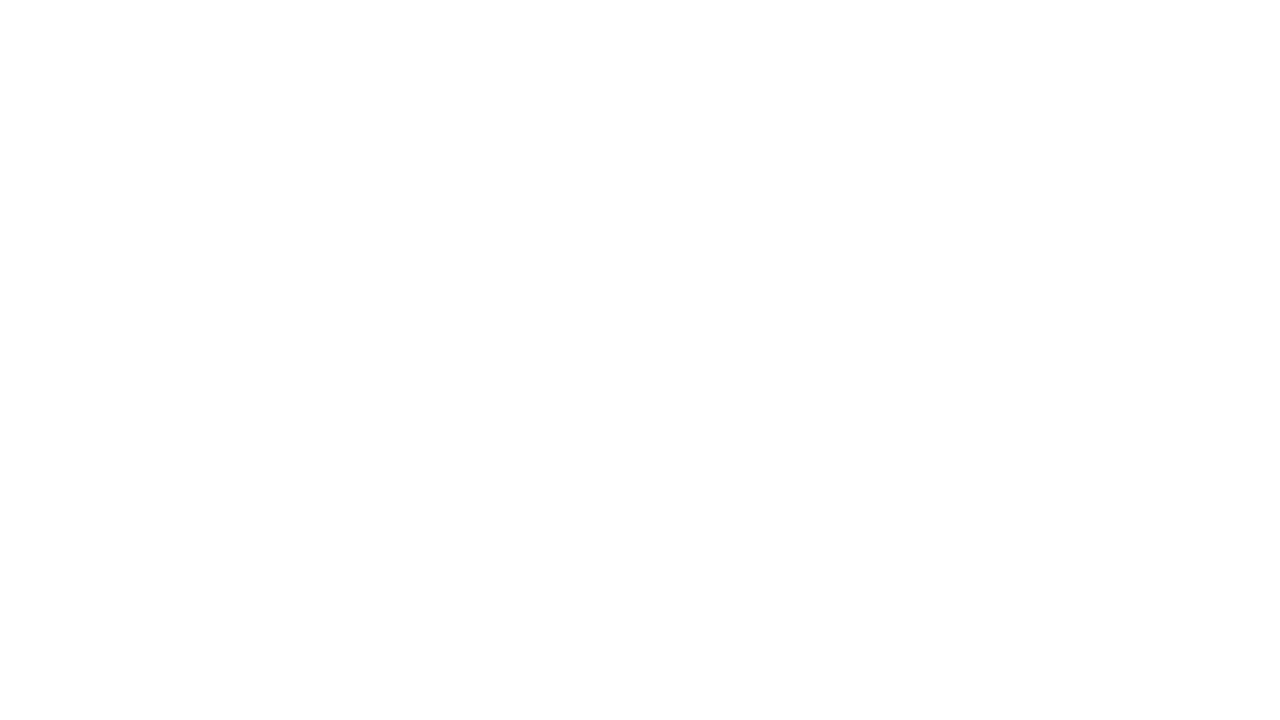

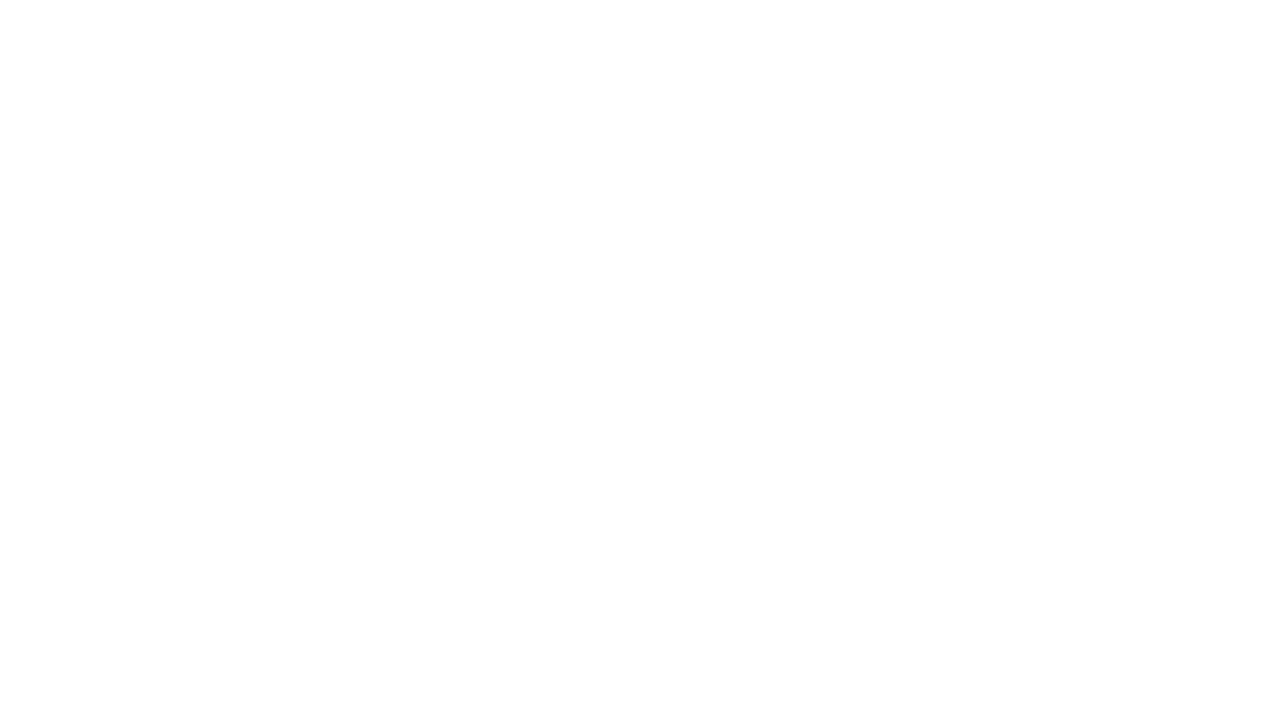